Tests navigation through W3Schools JavaScript popup tutorial pages, opening multiple popup example windows and interacting with them

Starting URL: https://www.w3schools.com/js/js_popup.asp

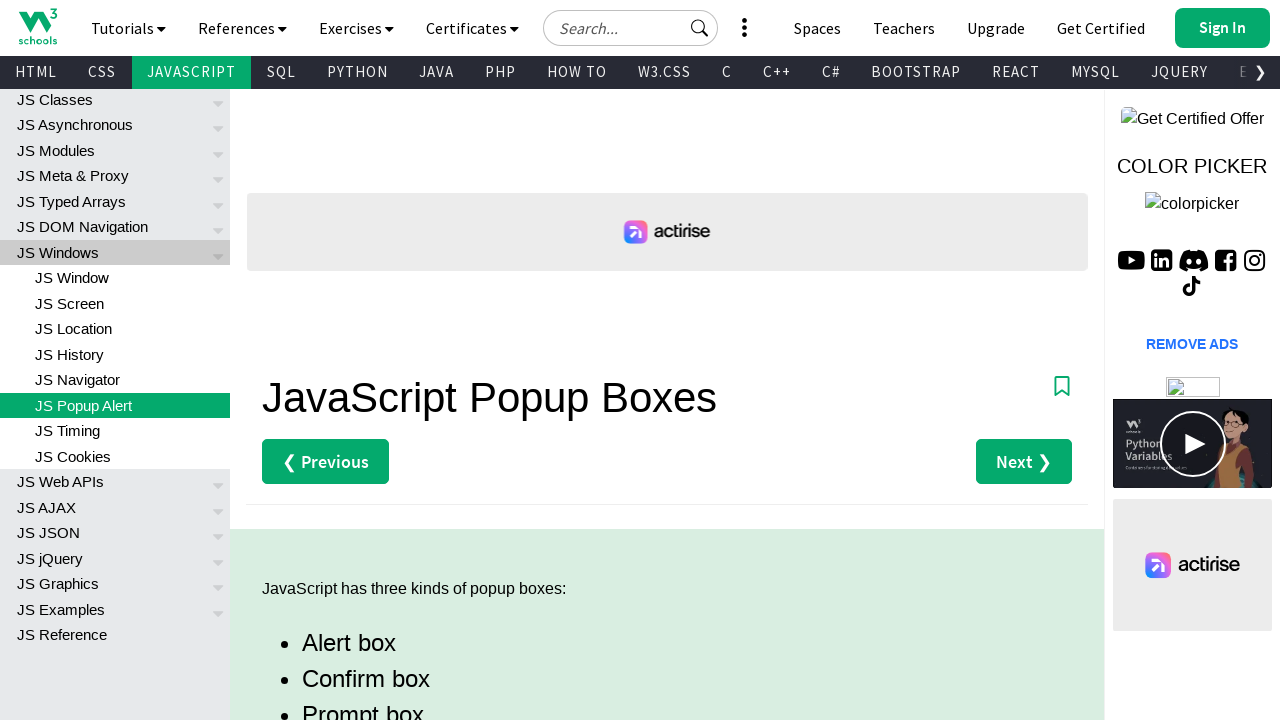

Clicked on JS Popup Alert link at (115, 405) on xpath=//a[text()='JS Popup Alert']
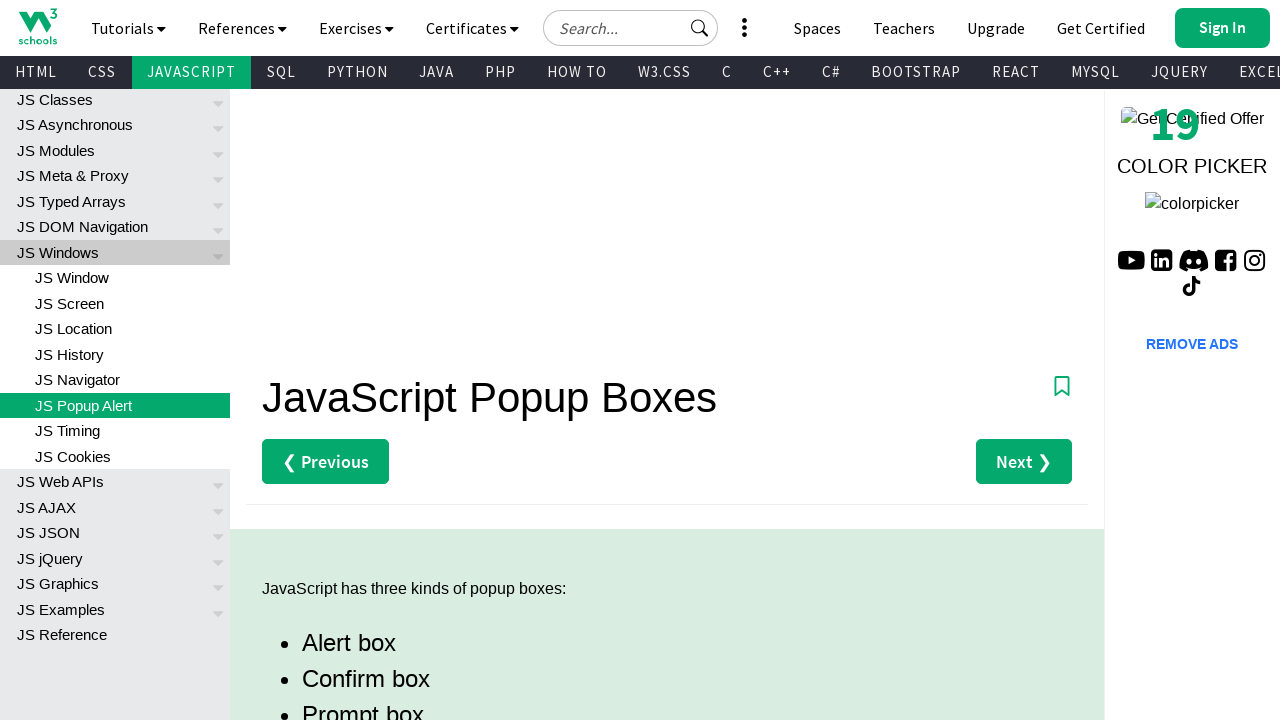

Opened alert example in new window at (334, 360) on xpath=//a[@href='tryit.asp?filename=tryjs_alert']
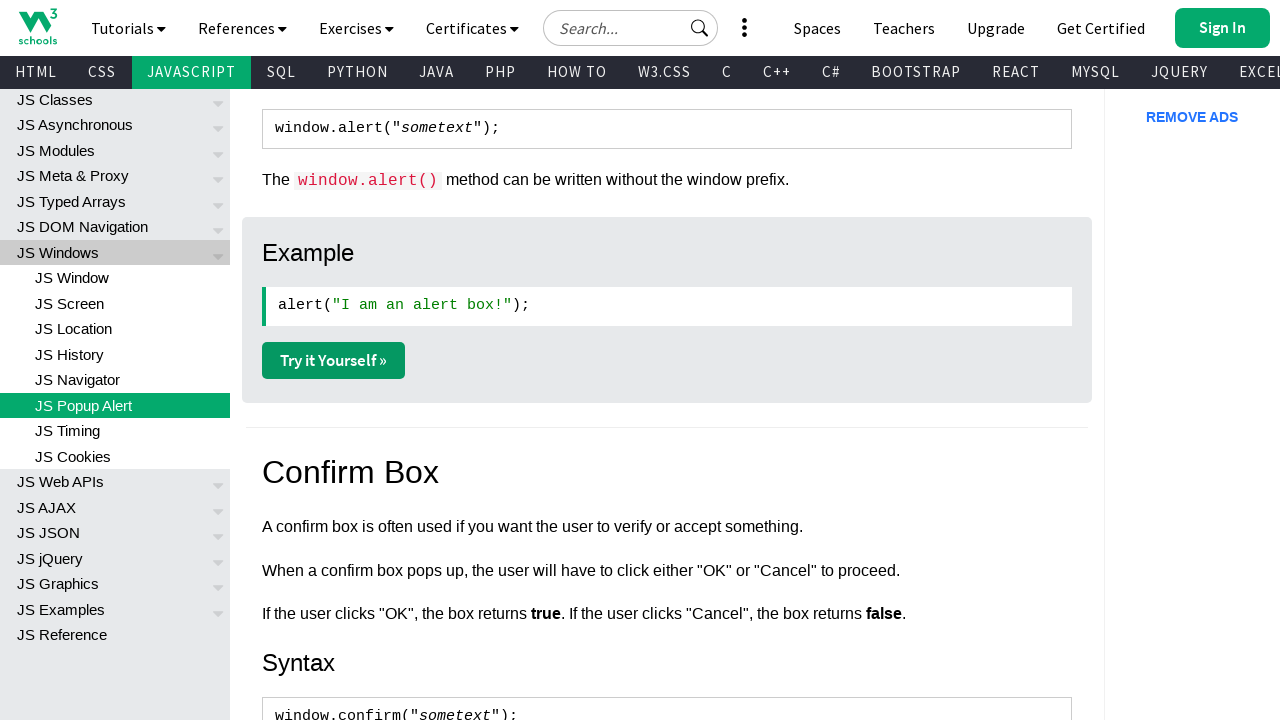

Opened confirm example in new window at (334, 361) on xpath=//a[@href='tryit.asp?filename=tryjs_confirm']
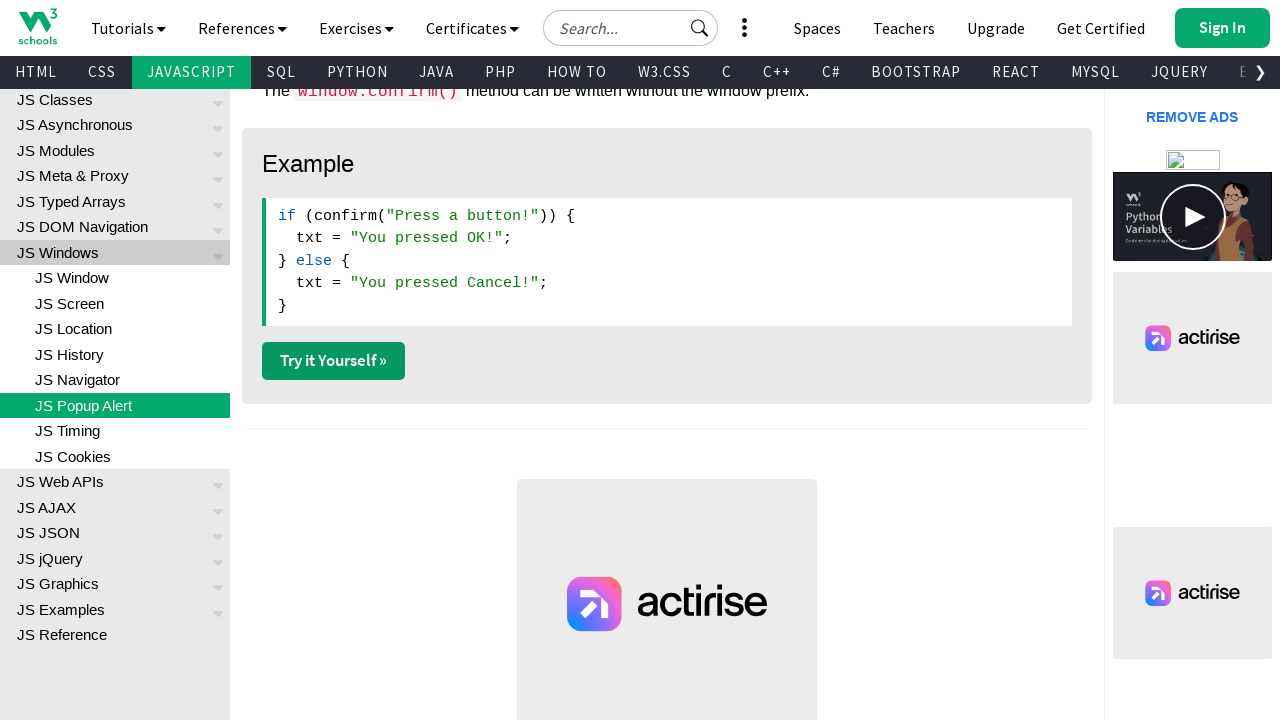

Opened prompt example in new window at (334, 361) on xpath=//a[@href='tryit.asp?filename=tryjs_prompt']
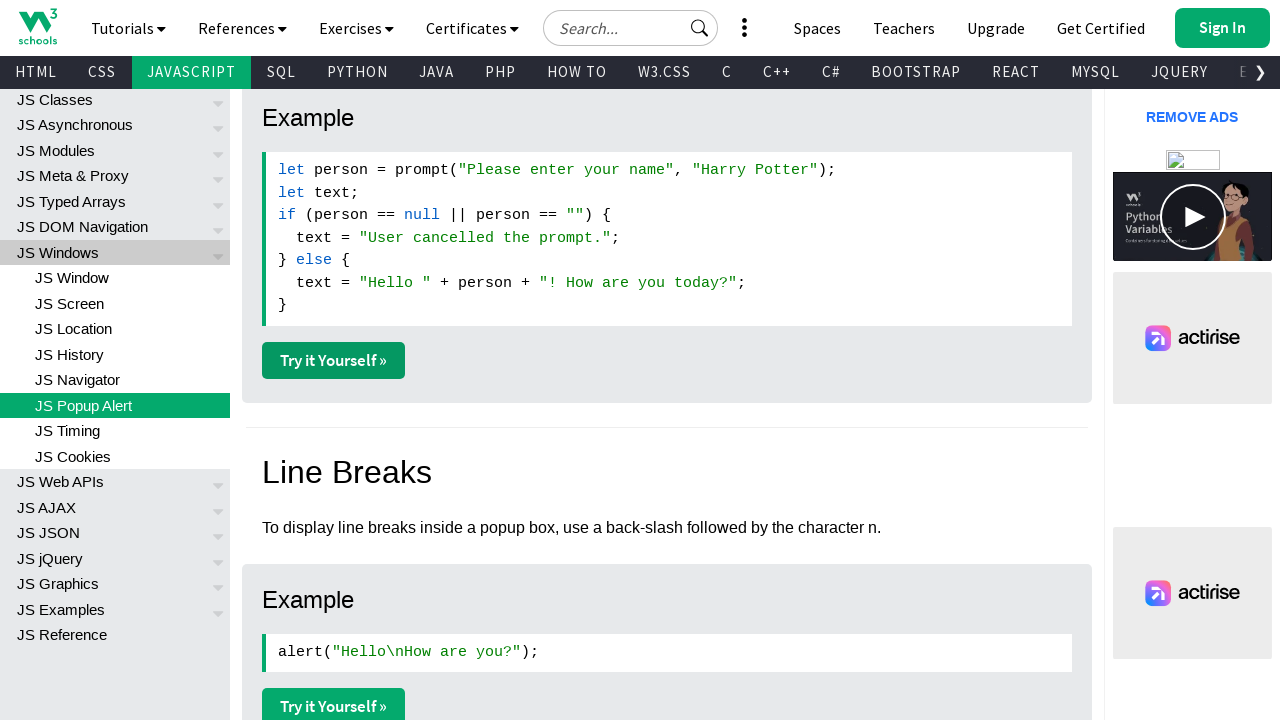

Closed alert example window
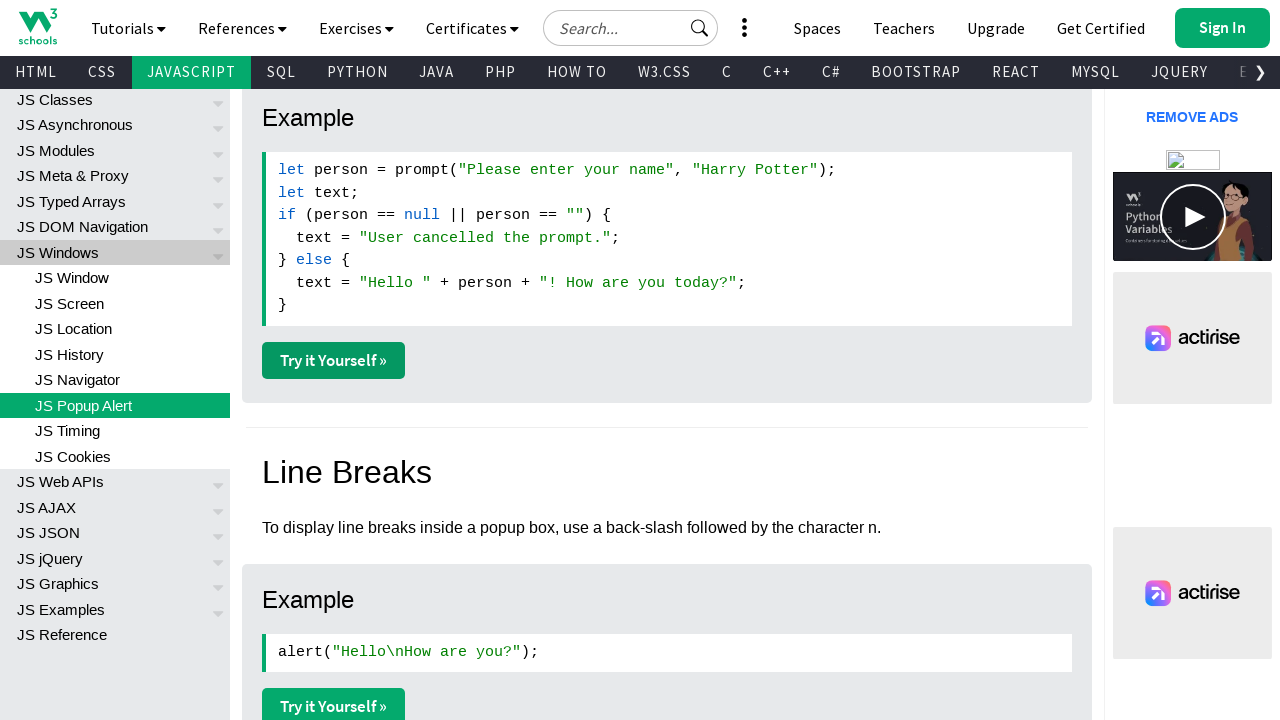

Brought confirm window to front
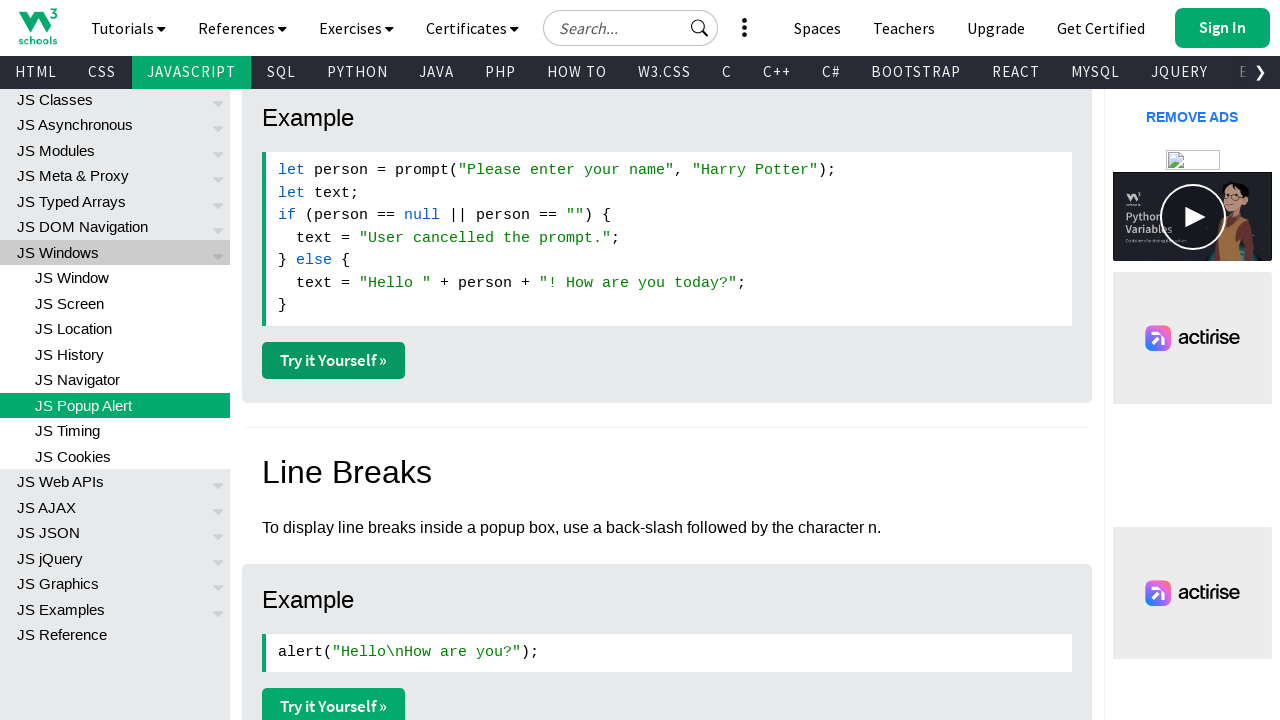

Clicked try button in confirm window iframe at (551, 122) on iframe[name='iframeResult'] >> internal:control=enter-frame >> xpath=//button[@o
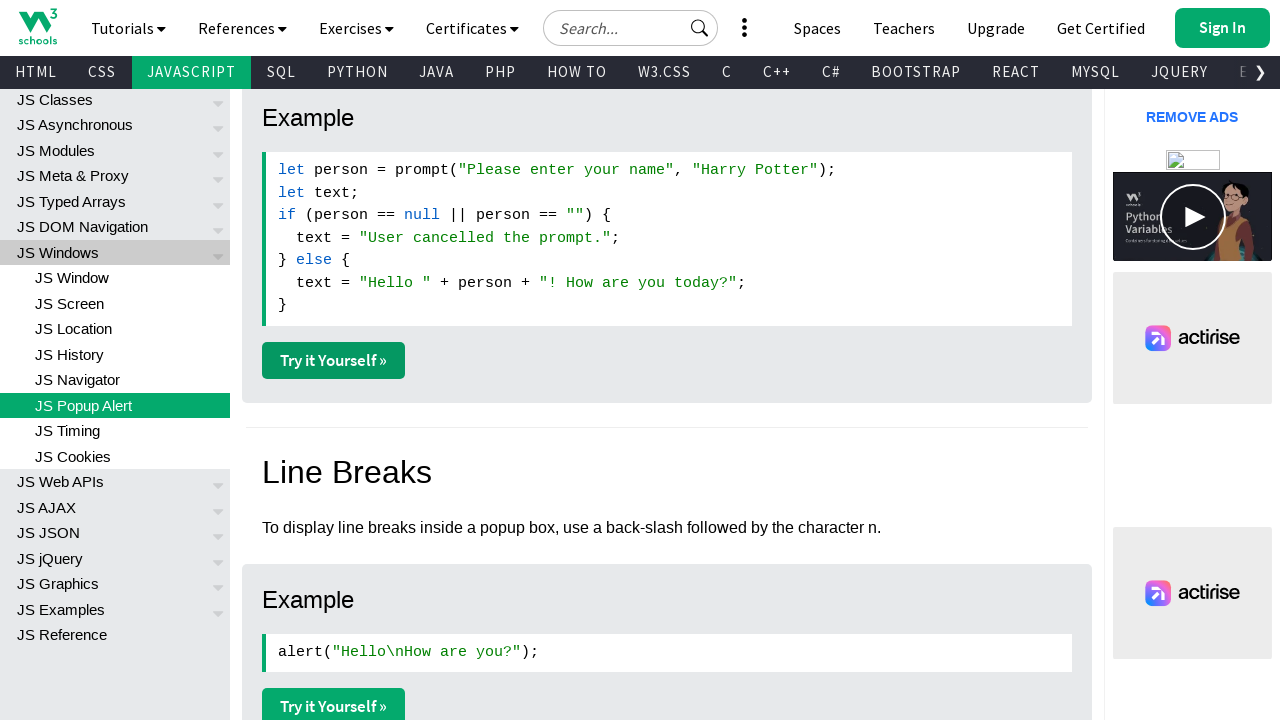

Set up dialog handler to accept confirm dialog
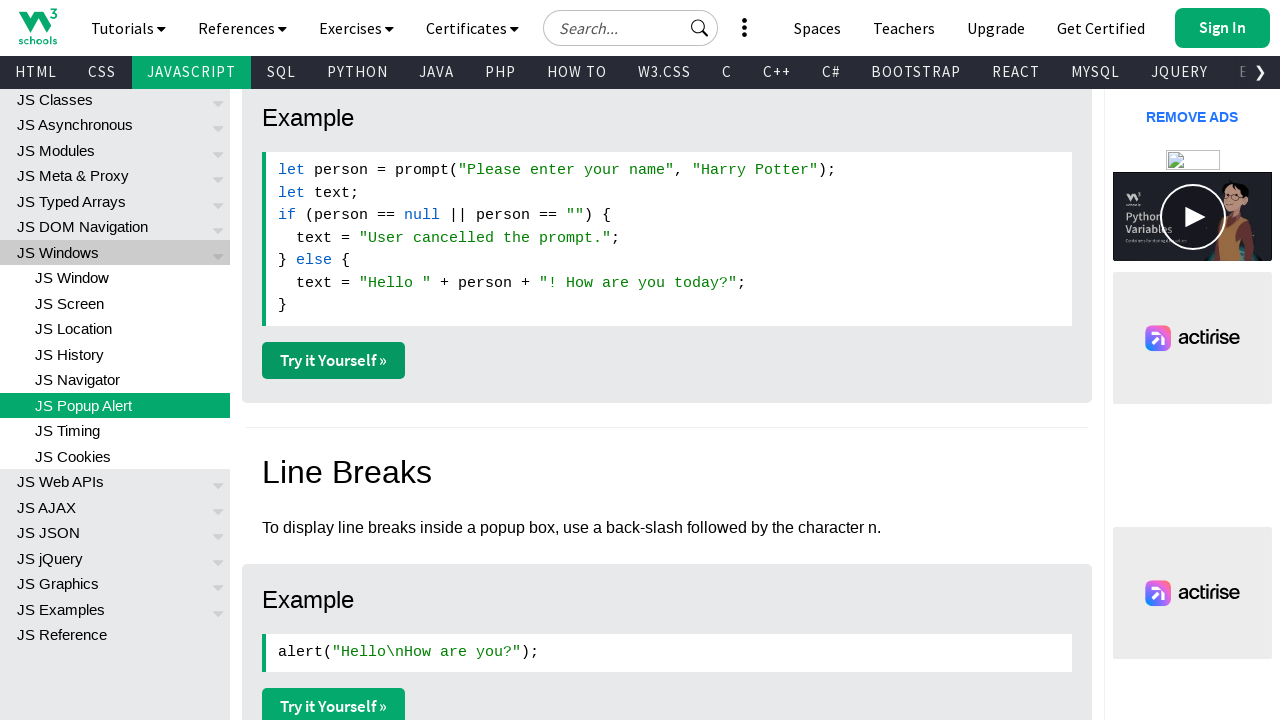

Closed confirm example window
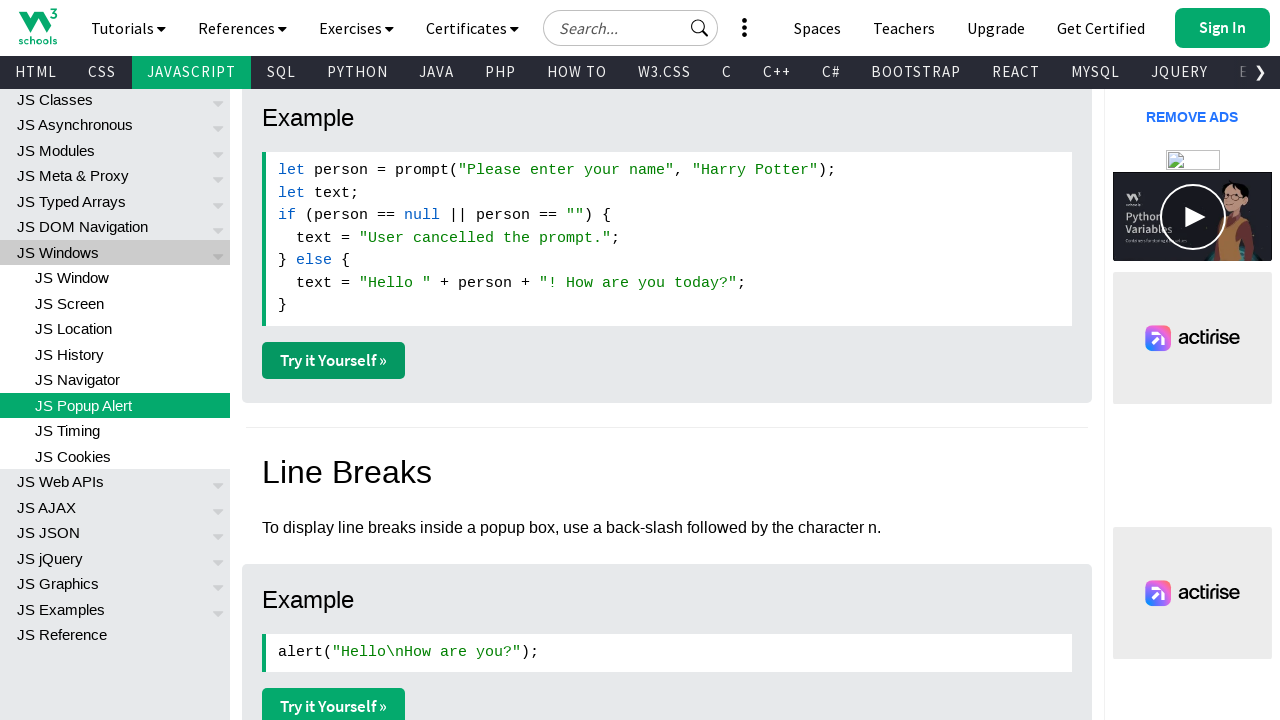

Brought prompt window to front to verify accessibility
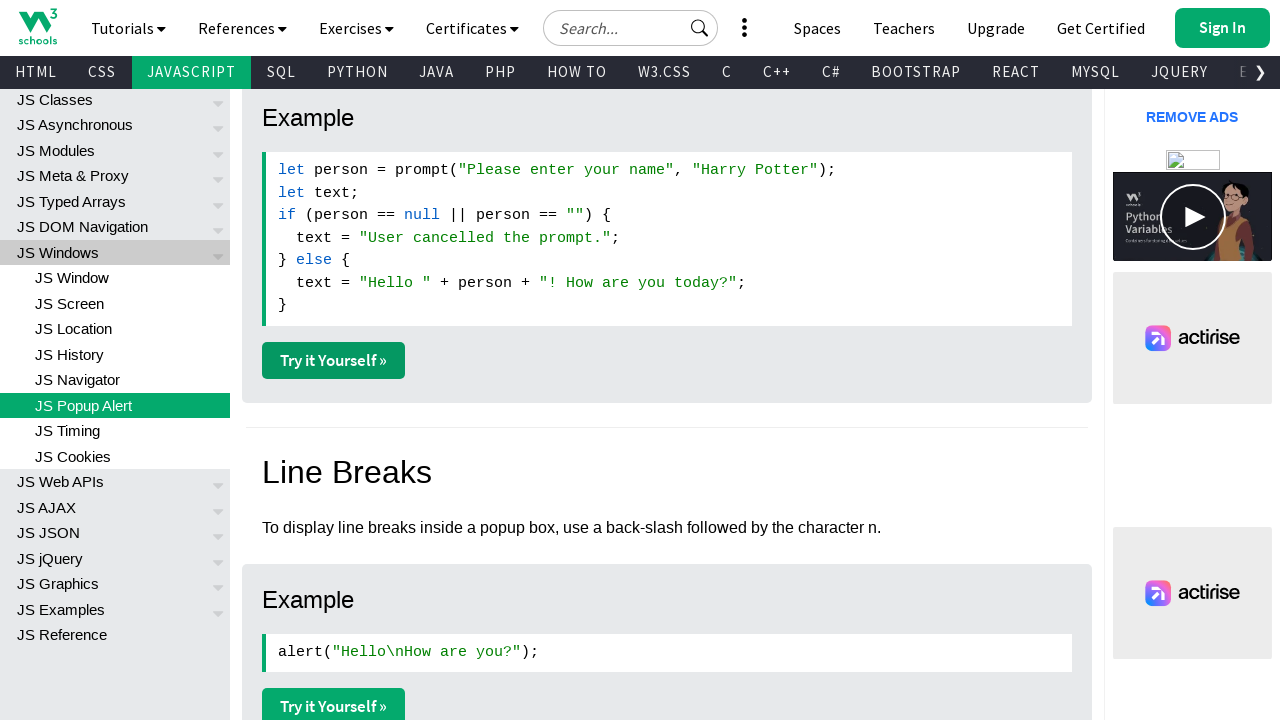

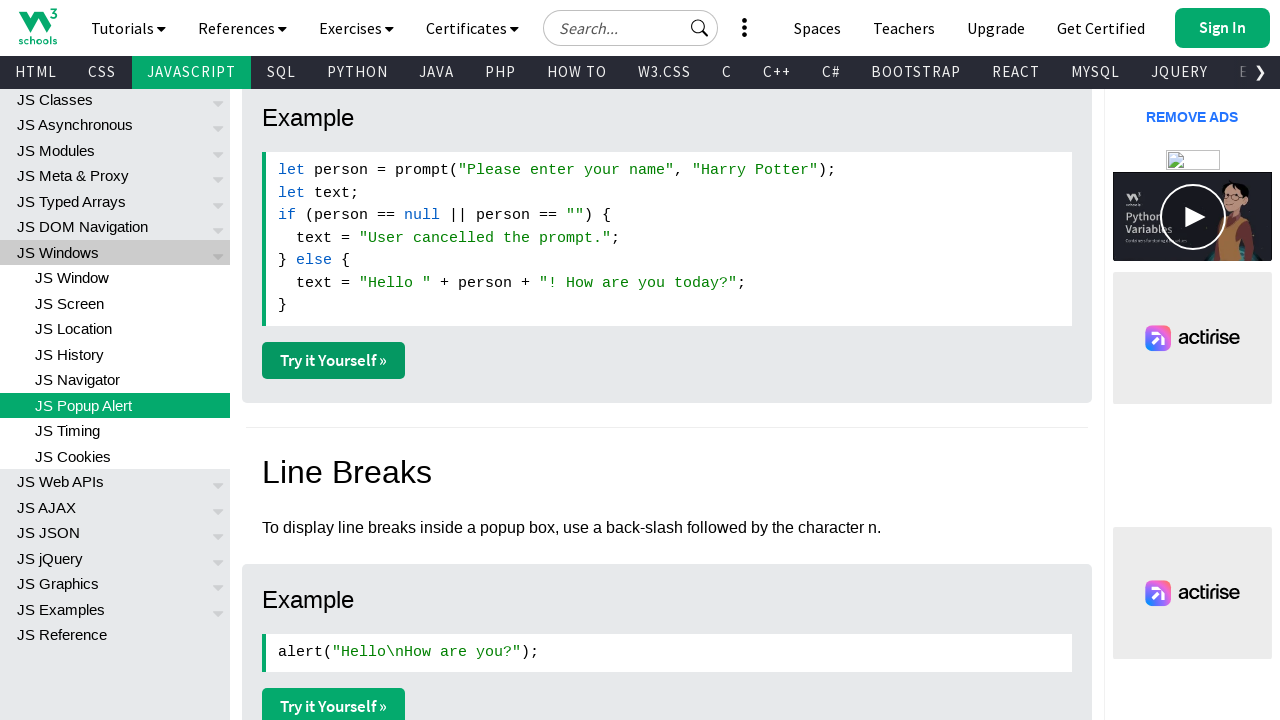